Tests canceling an edit operation by pressing Escape, verifying the original text is preserved

Starting URL: https://todomvc4tasj.herokuapp.com/

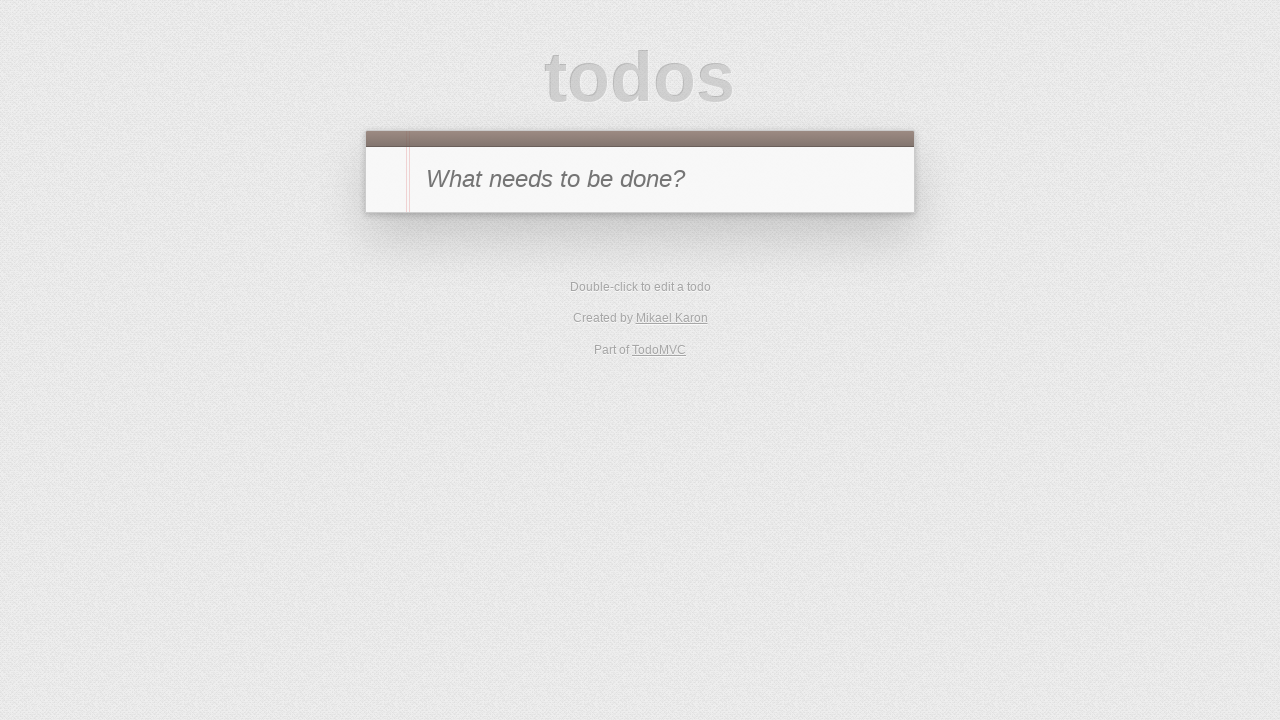

Filled new todo input field with '1' on #new-todo
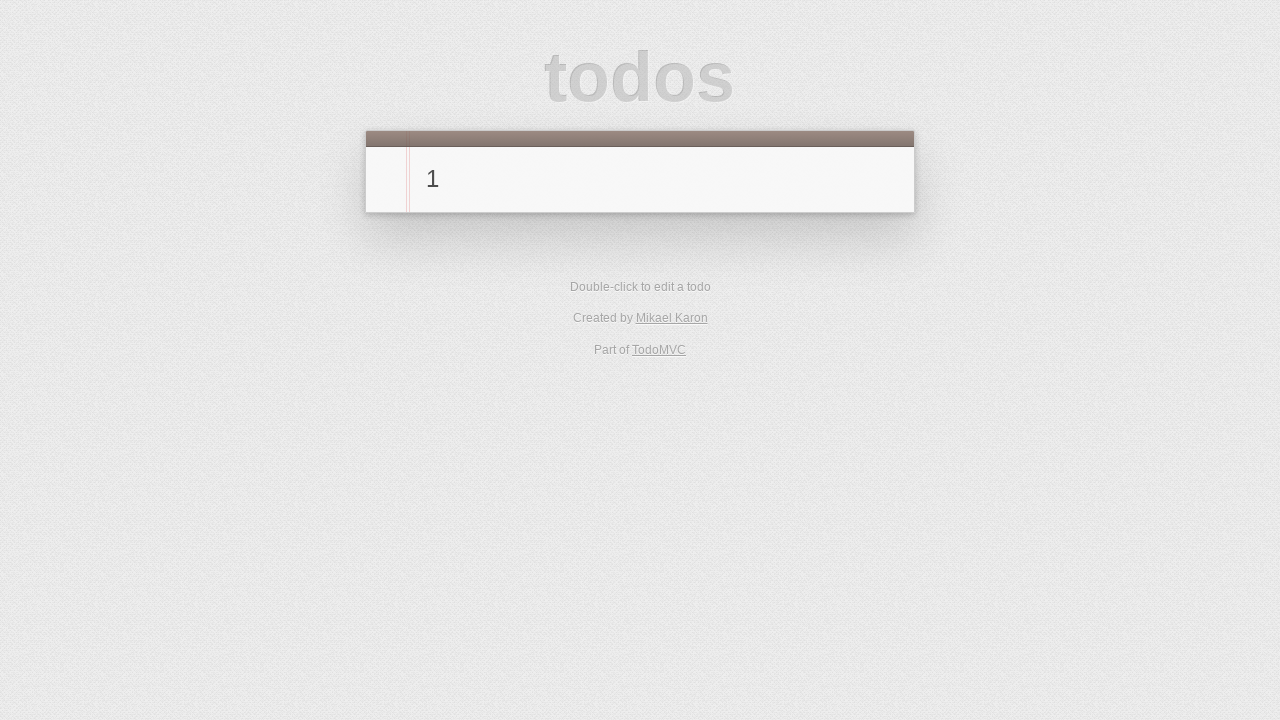

Pressed Enter to create new todo on #new-todo
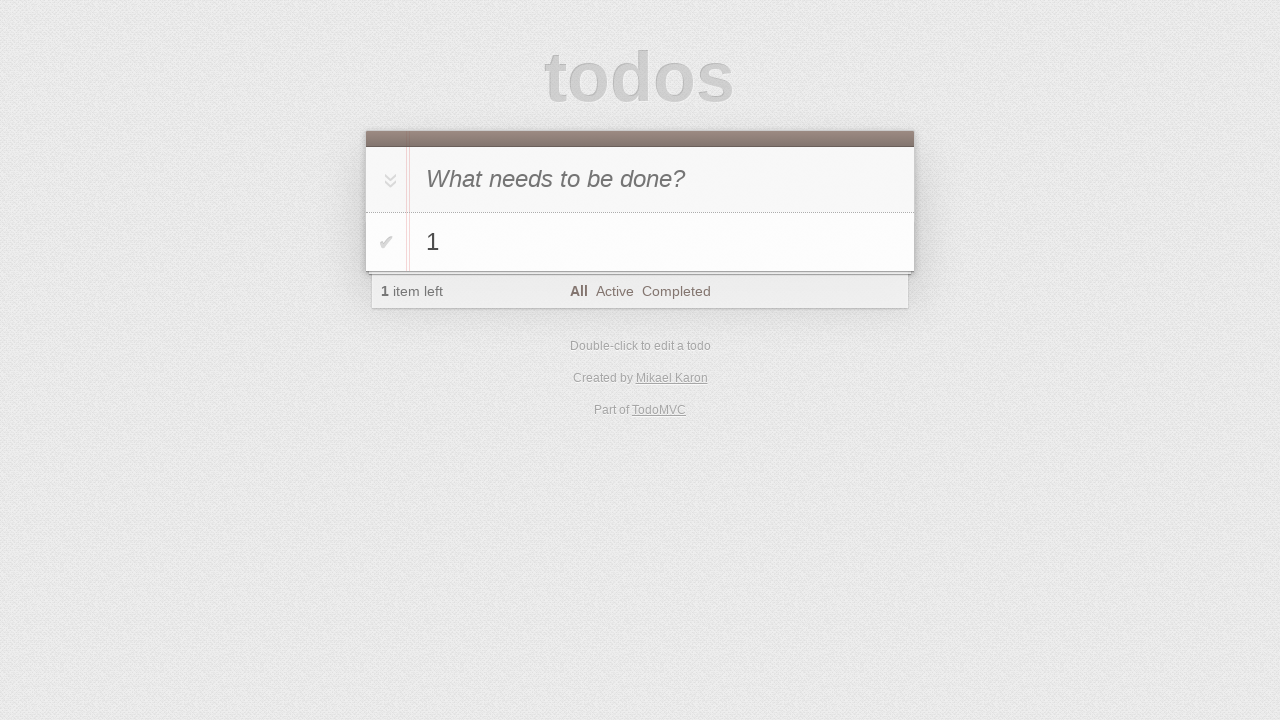

Double-clicked todo item with text '1' to start editing at (640, 242) on #todo-list > li >> internal:has-text="1"i
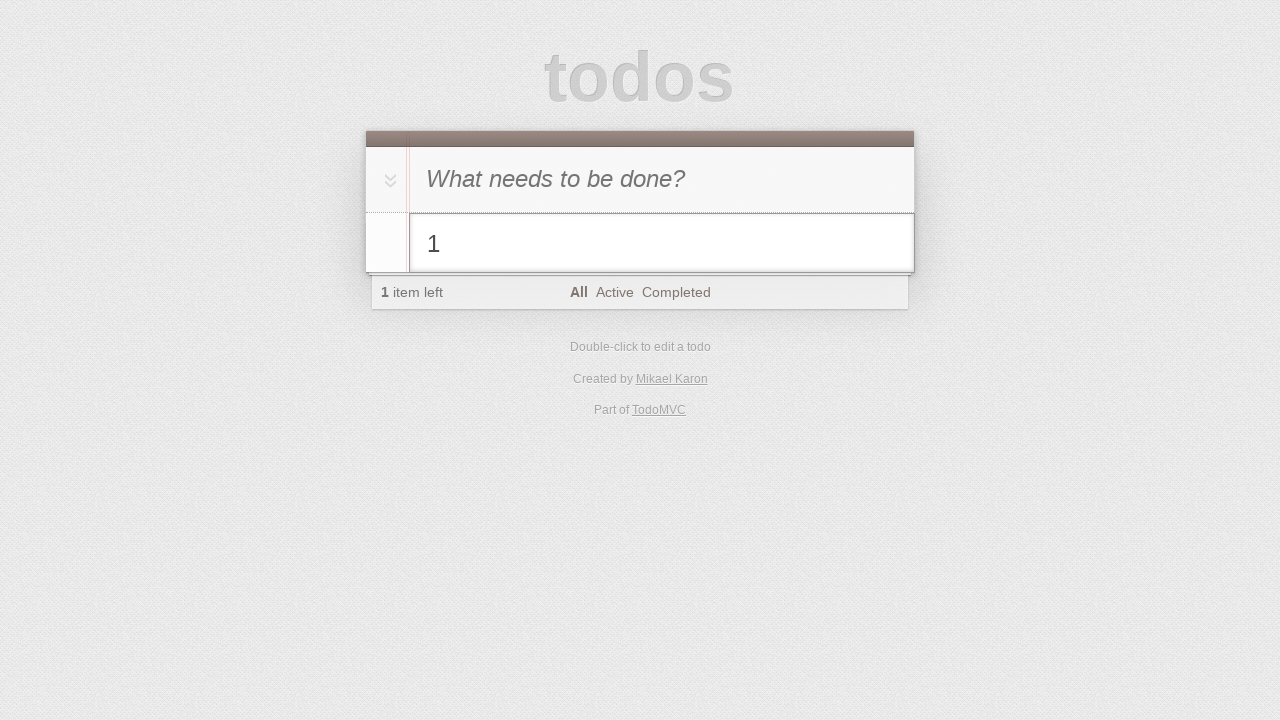

Filled edit field with 'edited' text on #todo-list > li.editing .edit
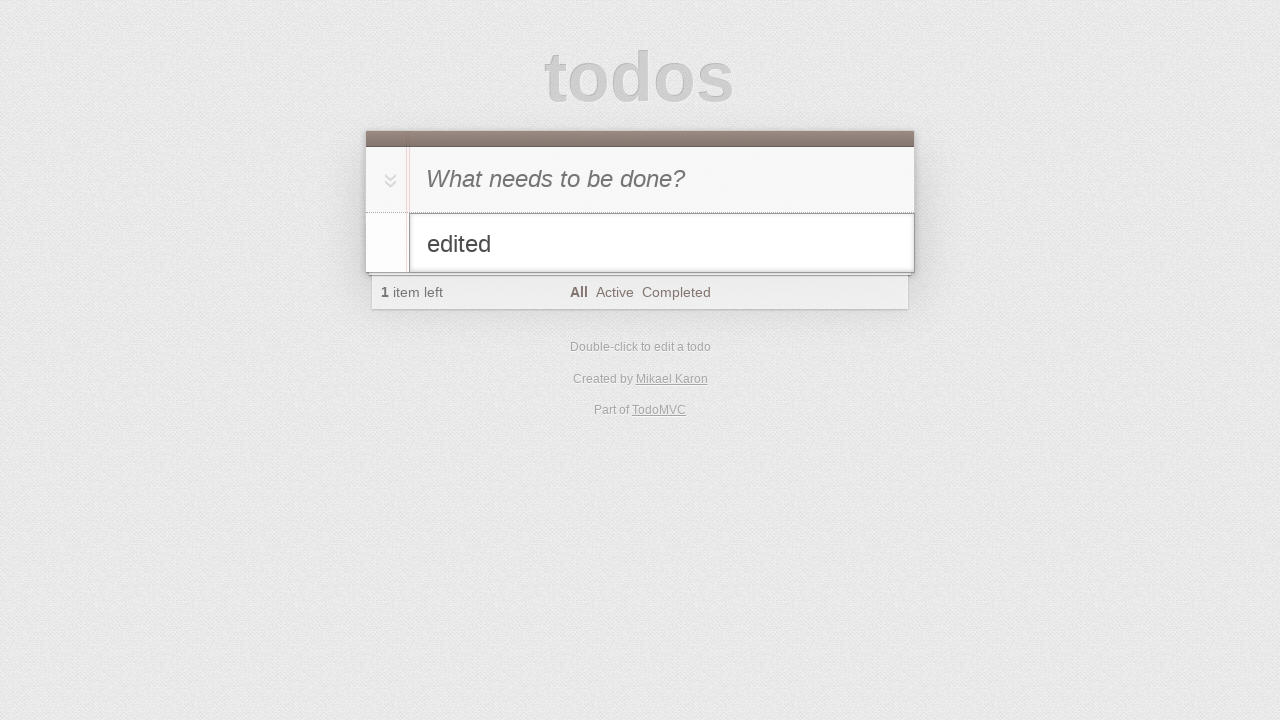

Pressed Escape to cancel edit operation on #todo-list > li.editing .edit
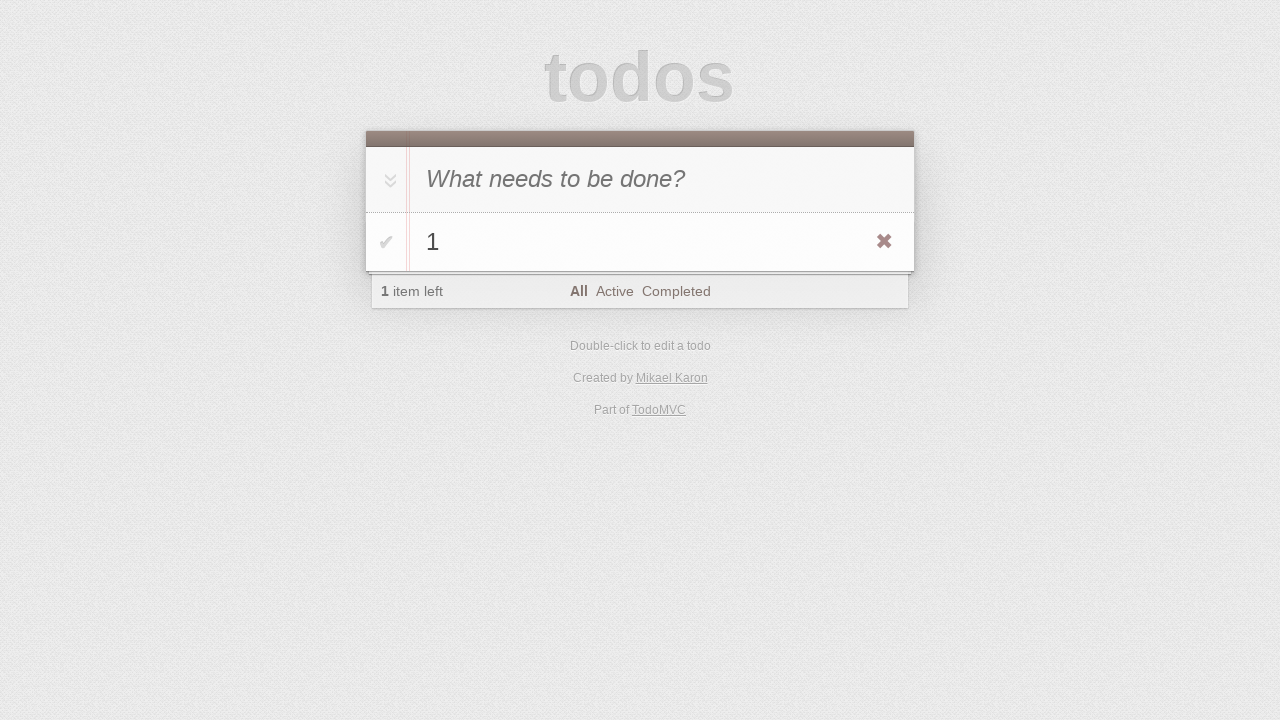

Verified original text '1' is still displayed after canceling edit
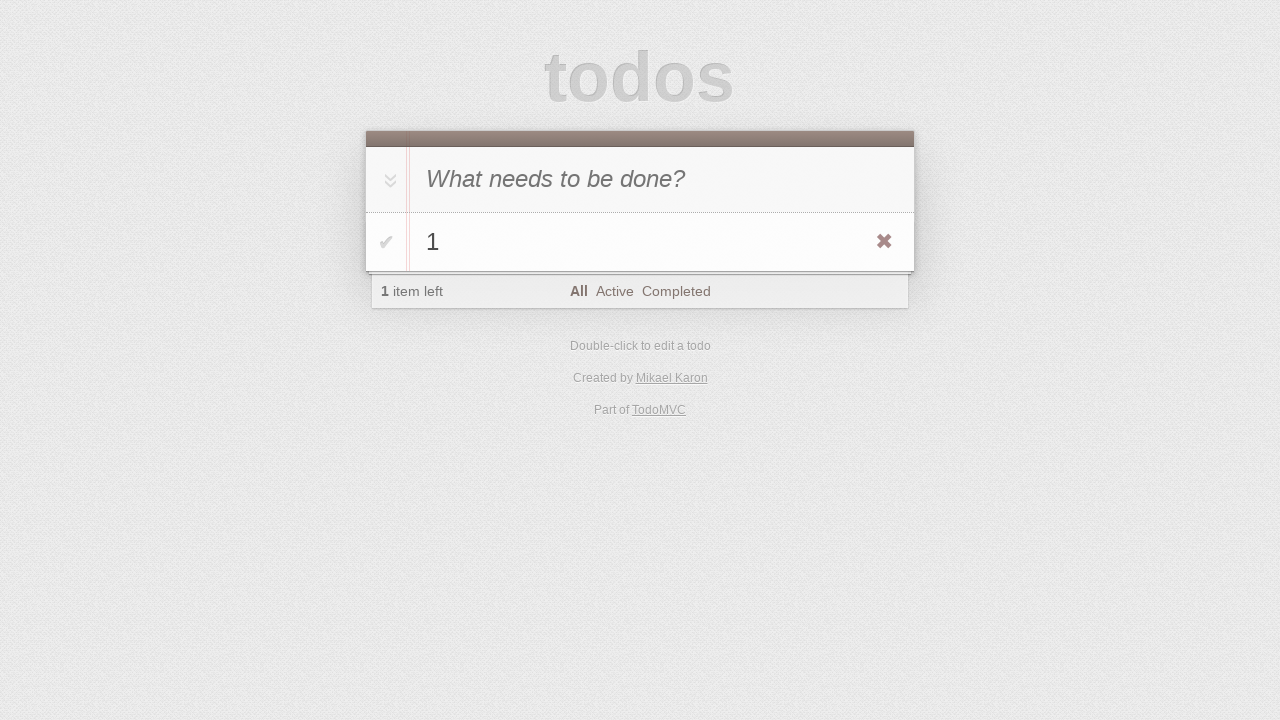

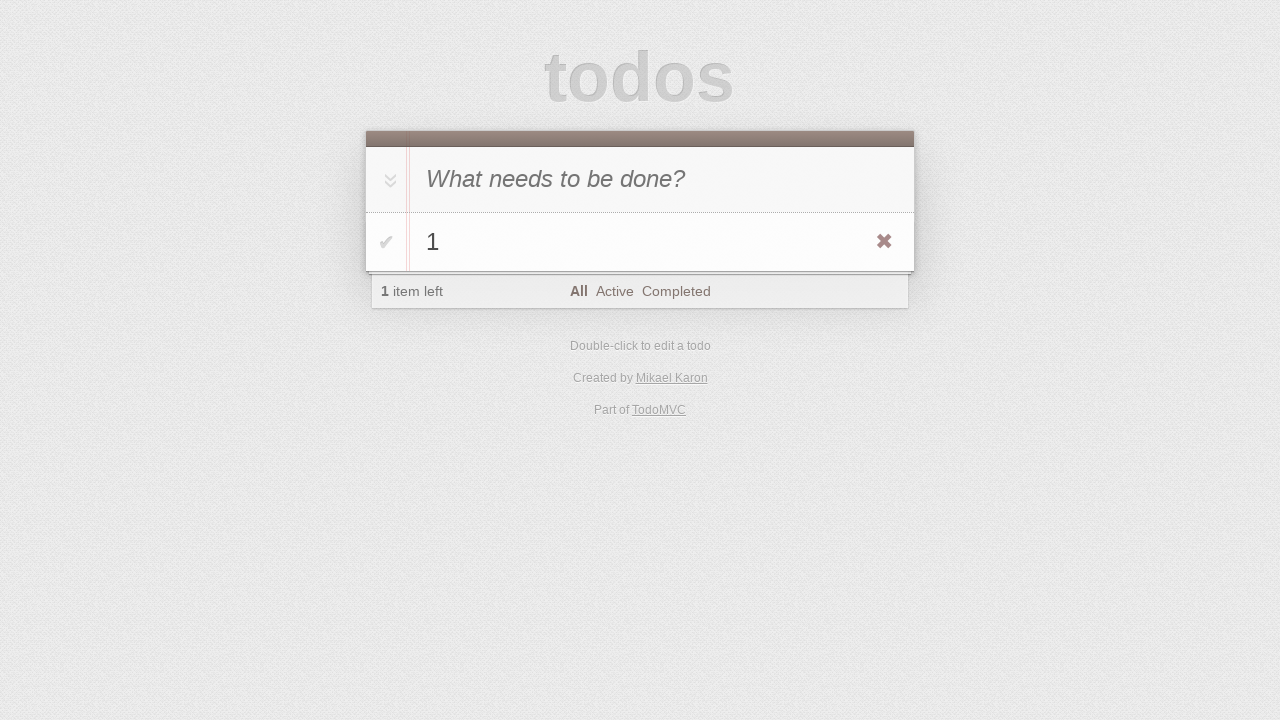